Tests search functionality on d.co.il website by entering search queries and submitting the search form. The test performs multiple searches with different category terms.

Starting URL: https://www.d.co.il/

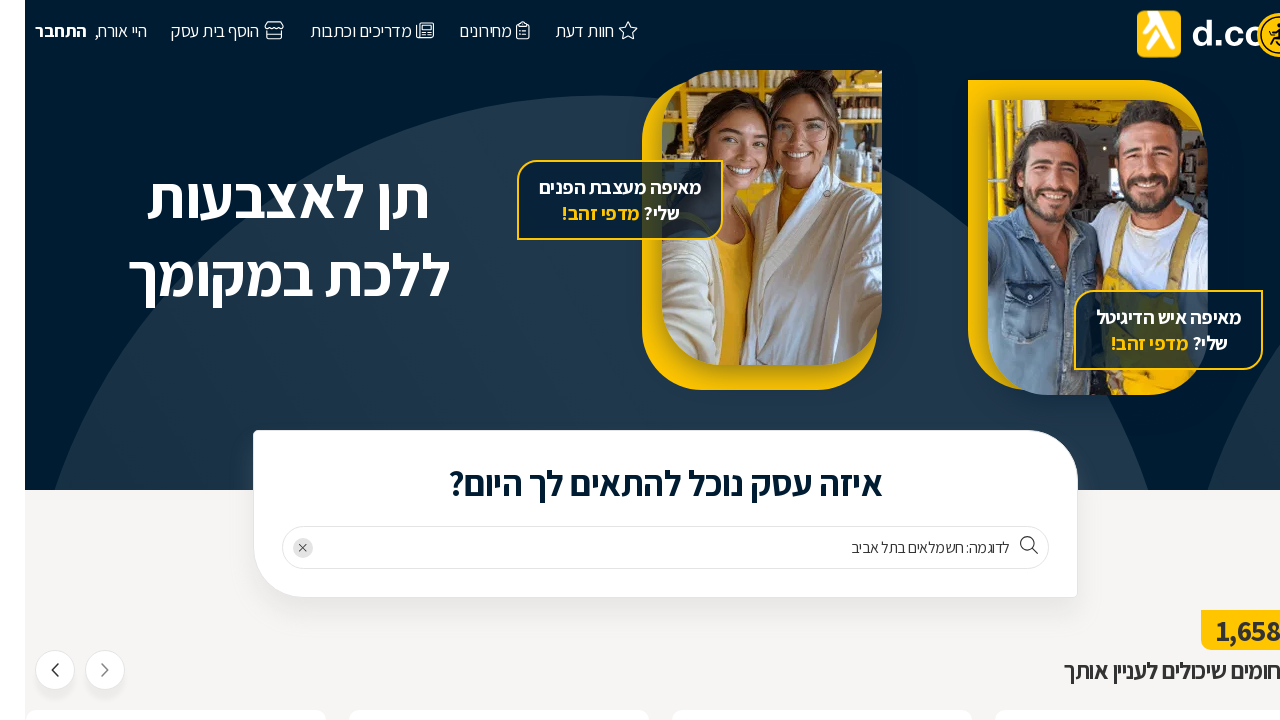

Navigated to d.co.il homepage for electronics search
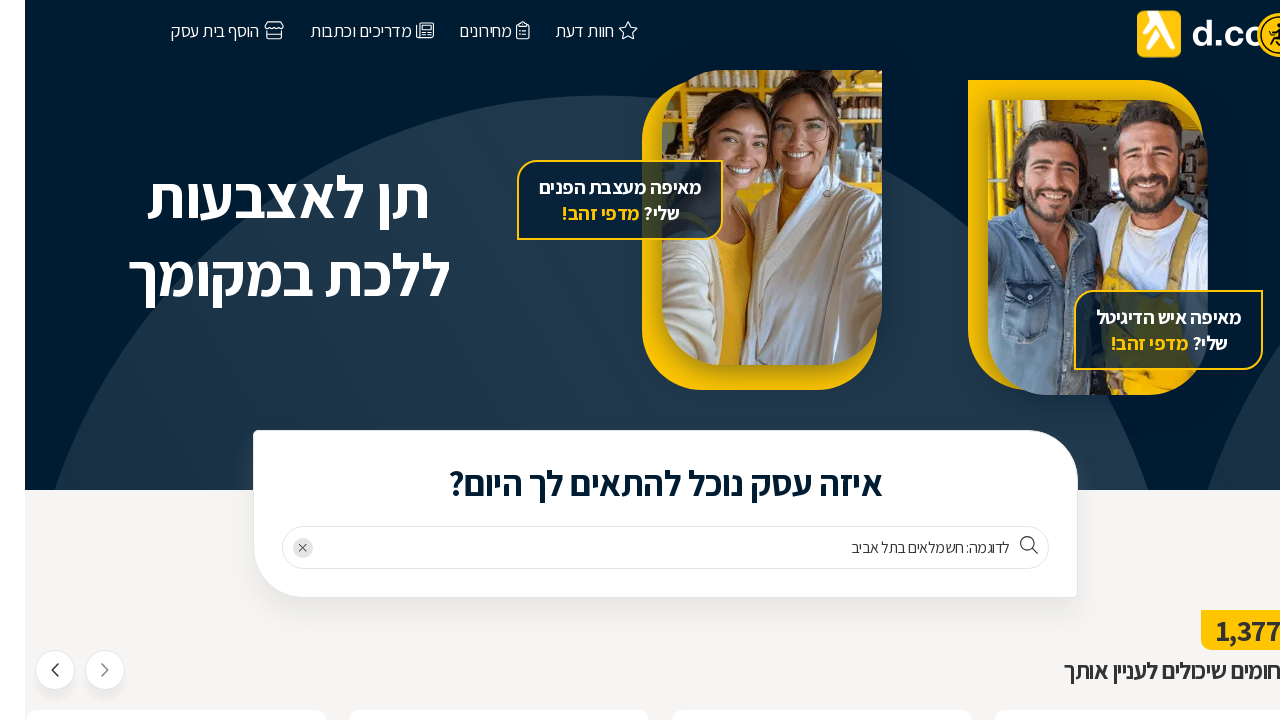

Filled search field with category 'electronics' on #query
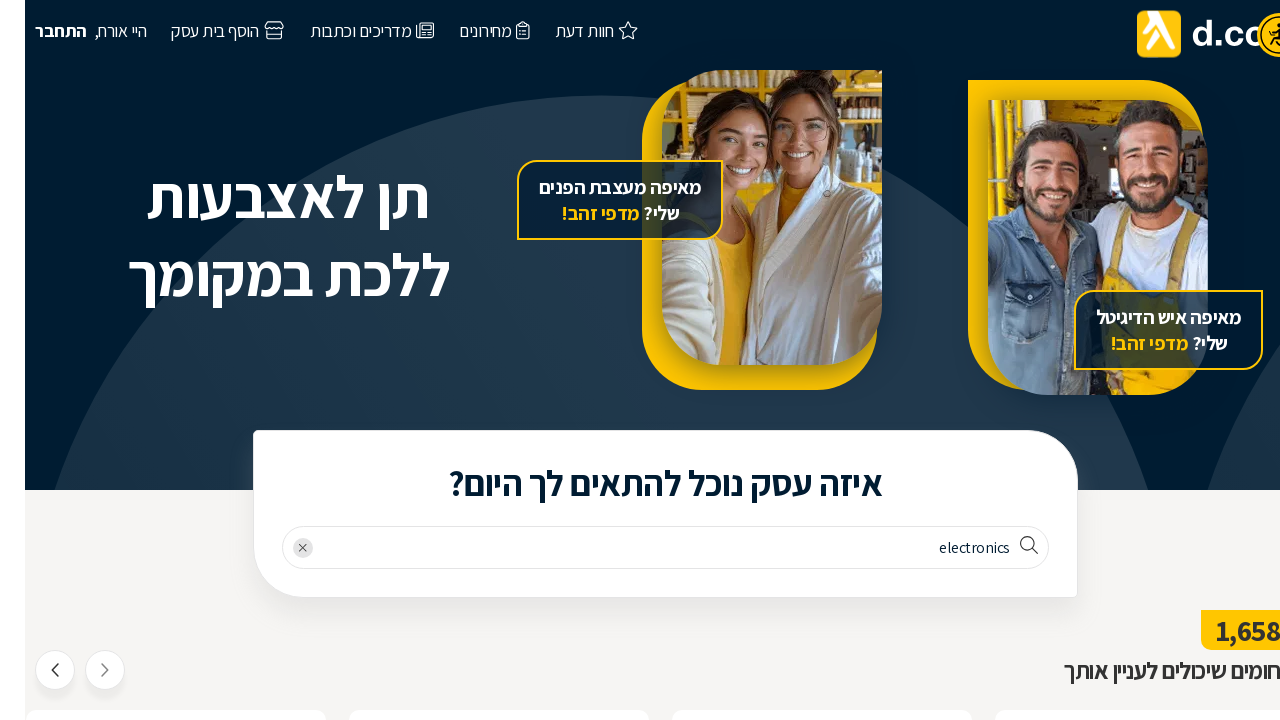

Clicked search submit button to search for 'electronics' at (1004, 548) on .search_submit
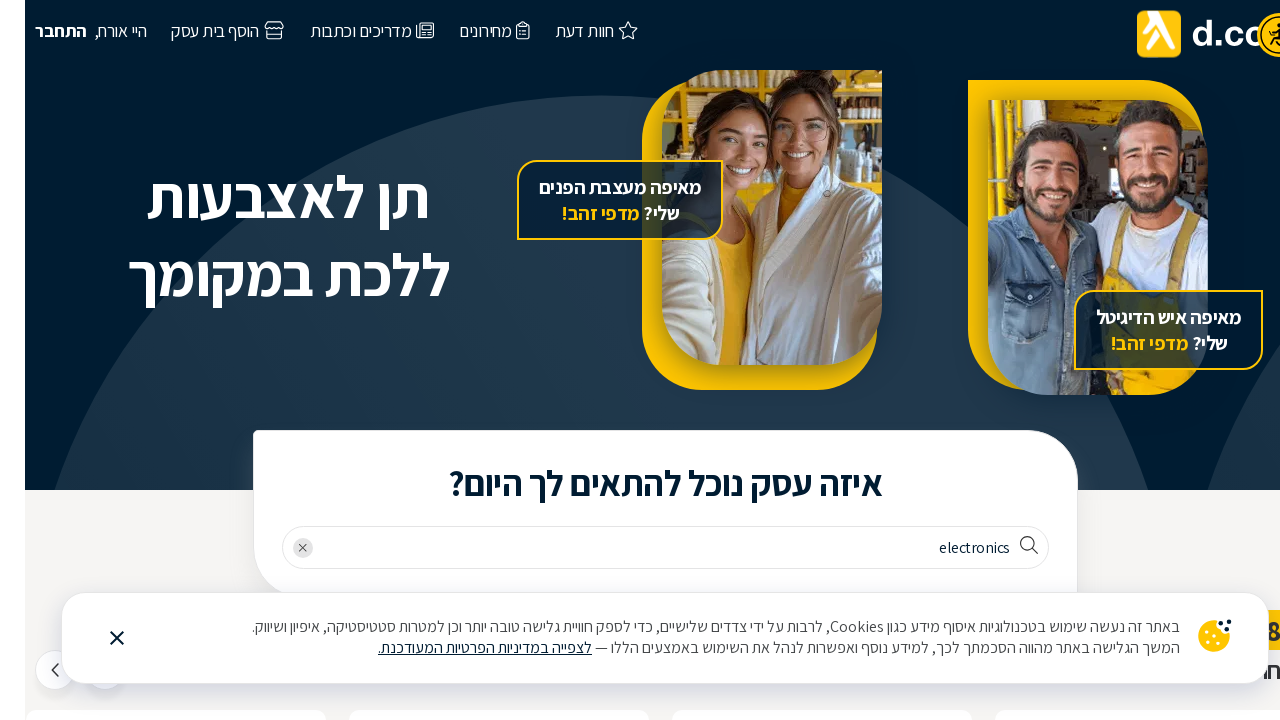

Search results for 'electronics' loaded successfully
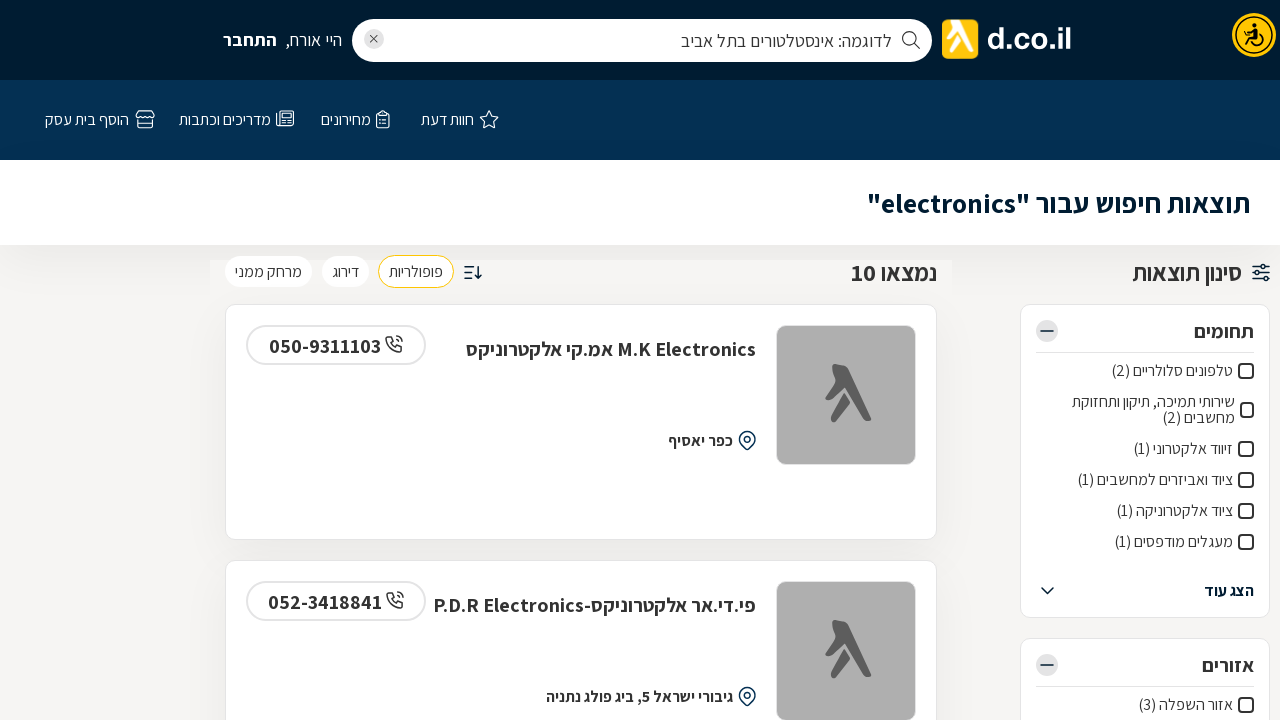

Navigated to d.co.il homepage for clothing search
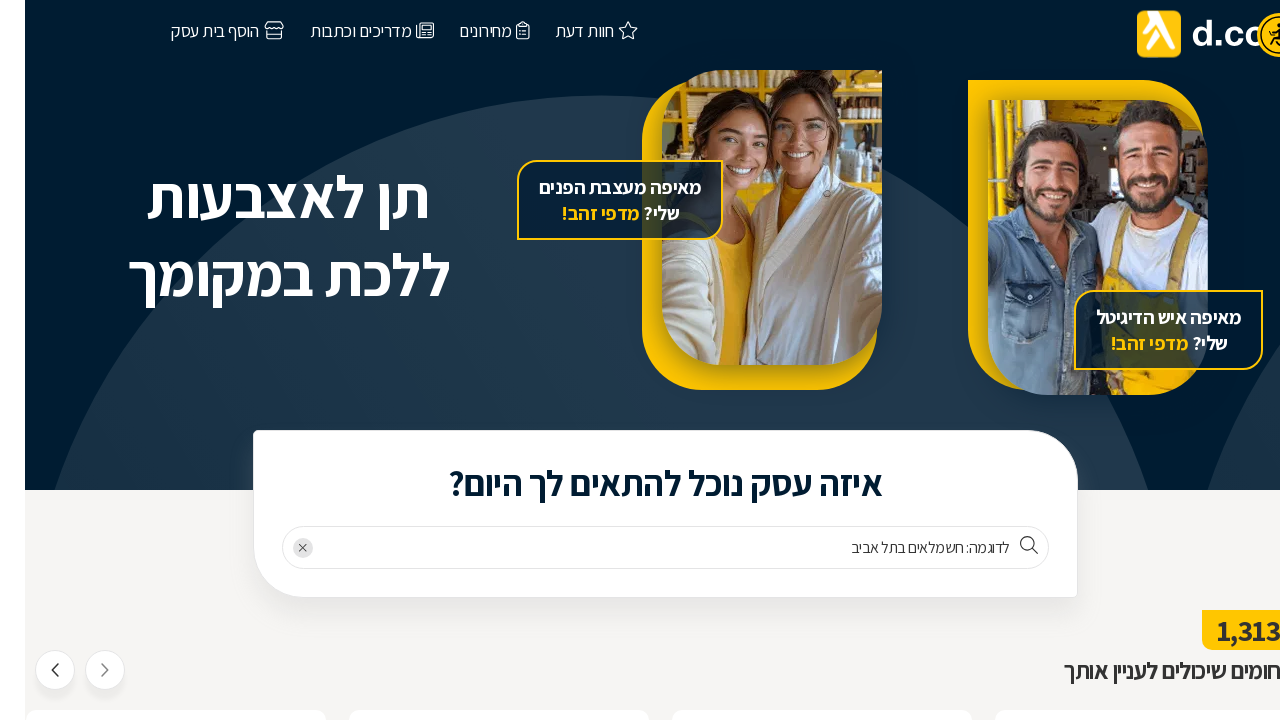

Filled search field with category 'clothing' on #query
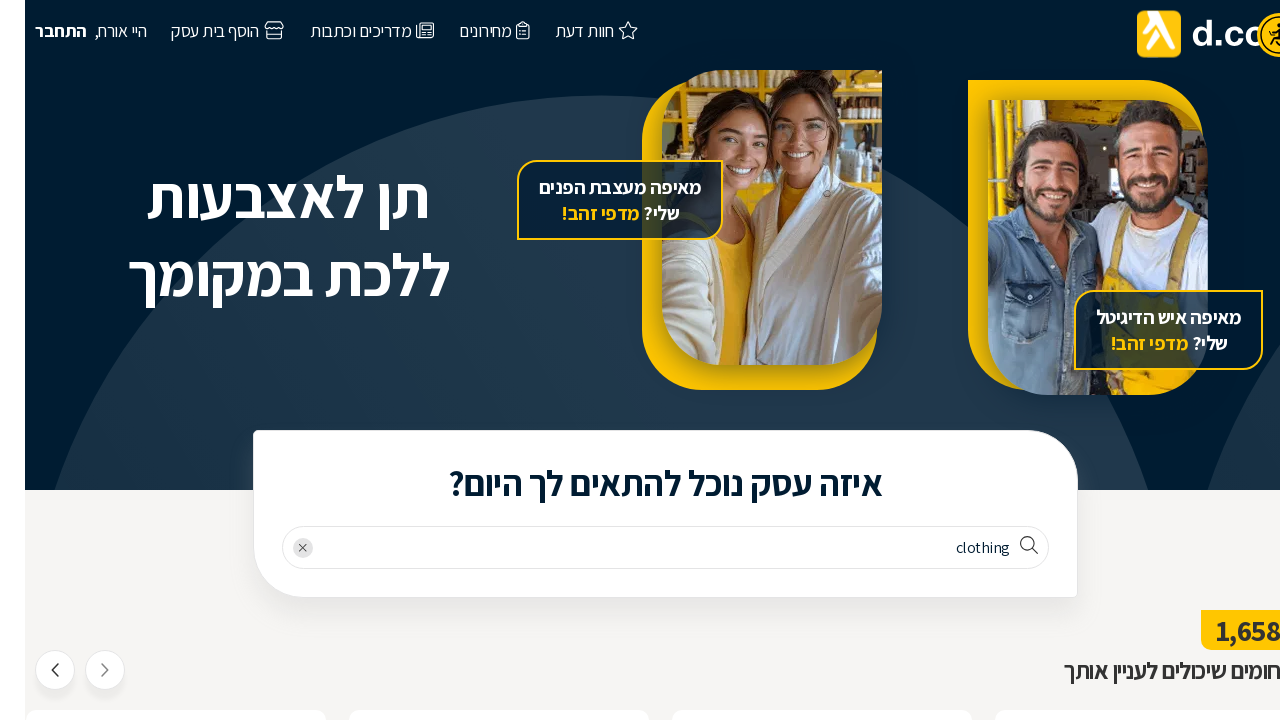

Clicked search submit button to search for 'clothing' at (1004, 548) on .search_submit
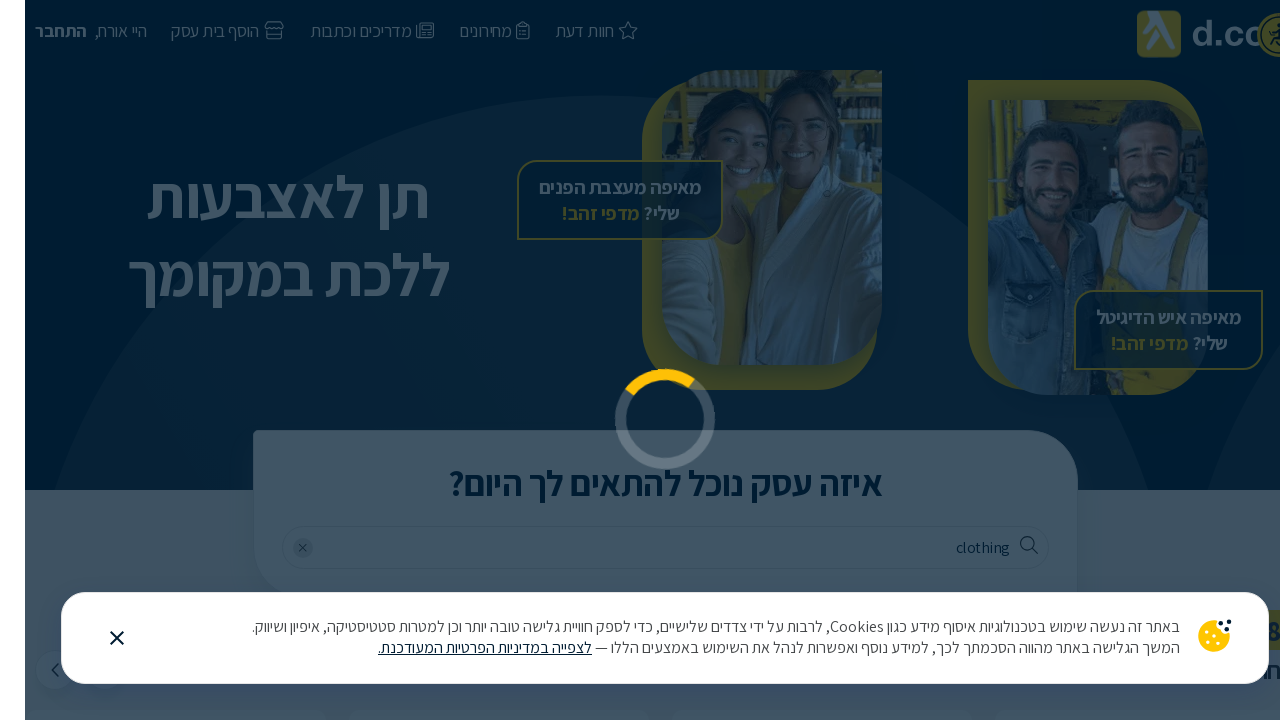

Search results for 'clothing' loaded successfully
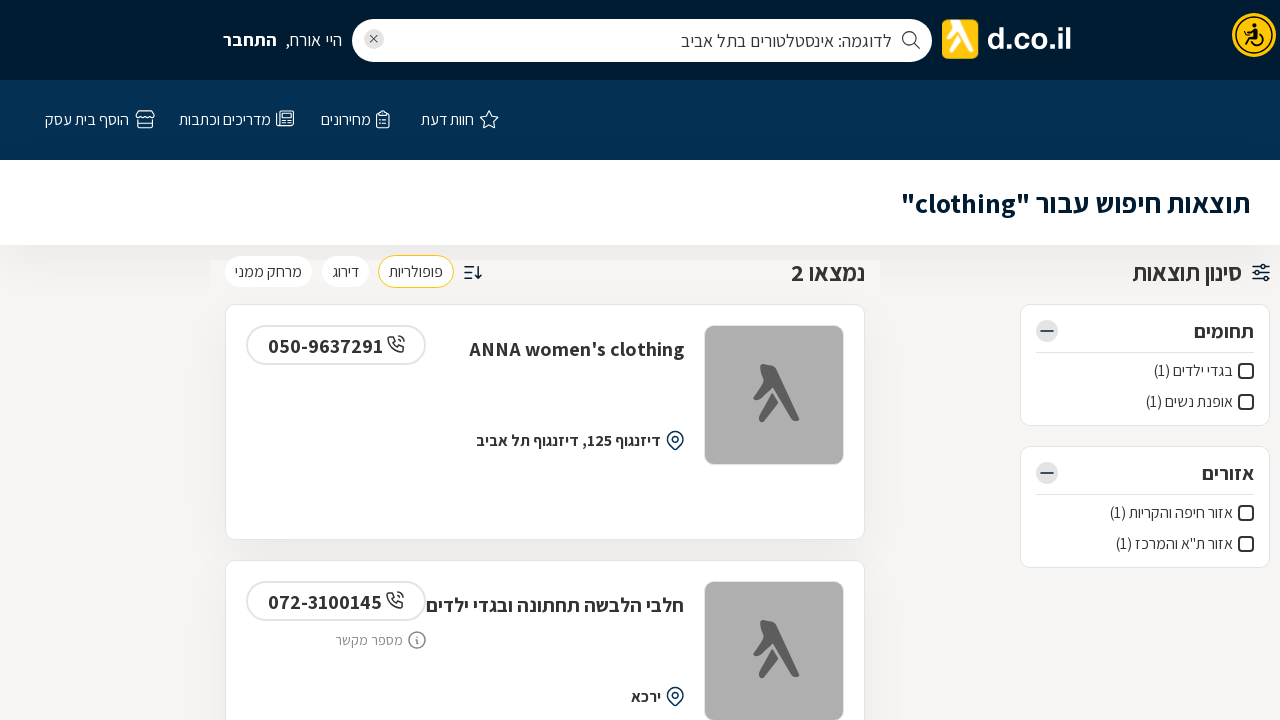

Navigated to d.co.il homepage for furniture search
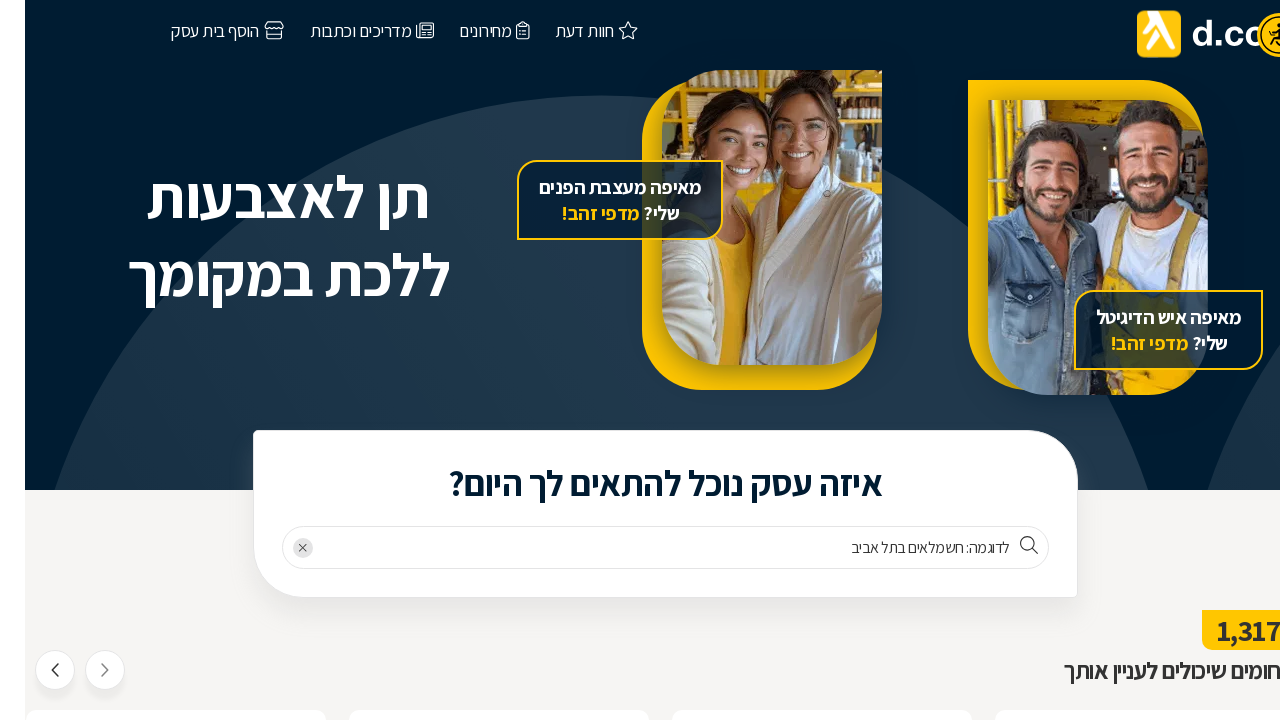

Filled search field with category 'furniture' on #query
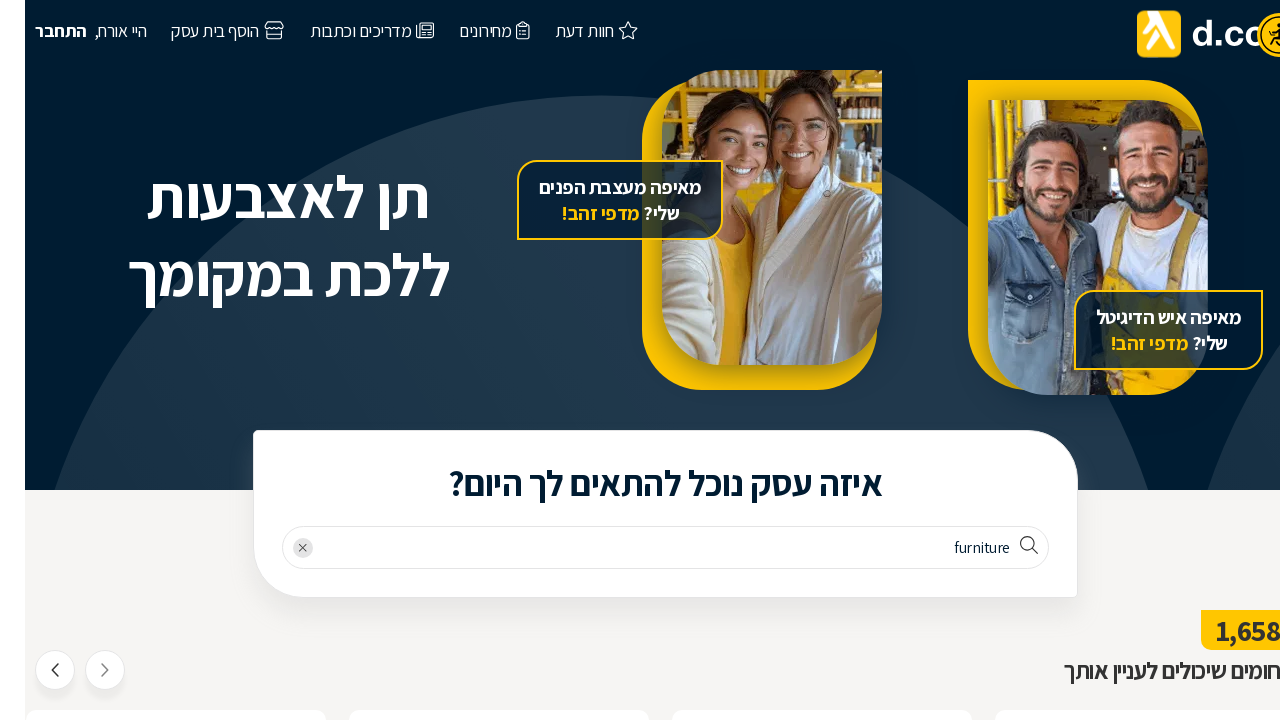

Clicked search submit button to search for 'furniture' at (1004, 548) on .search_submit
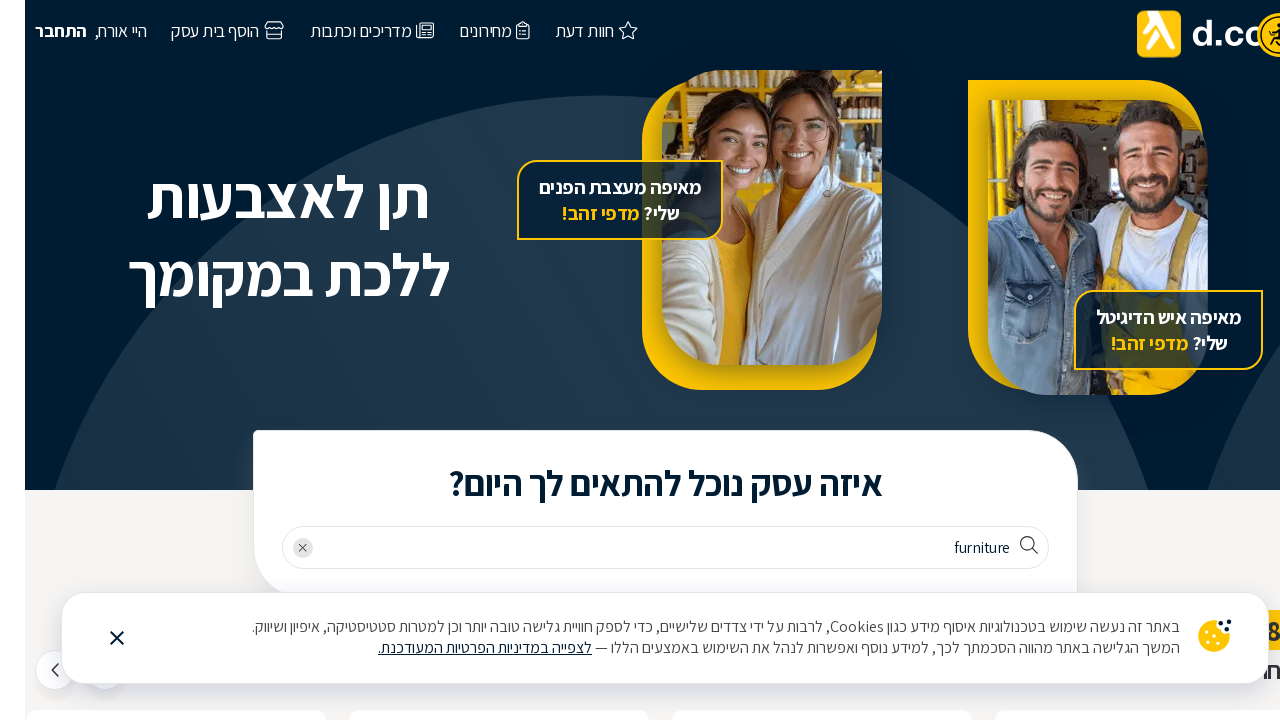

Search results for 'furniture' loaded successfully
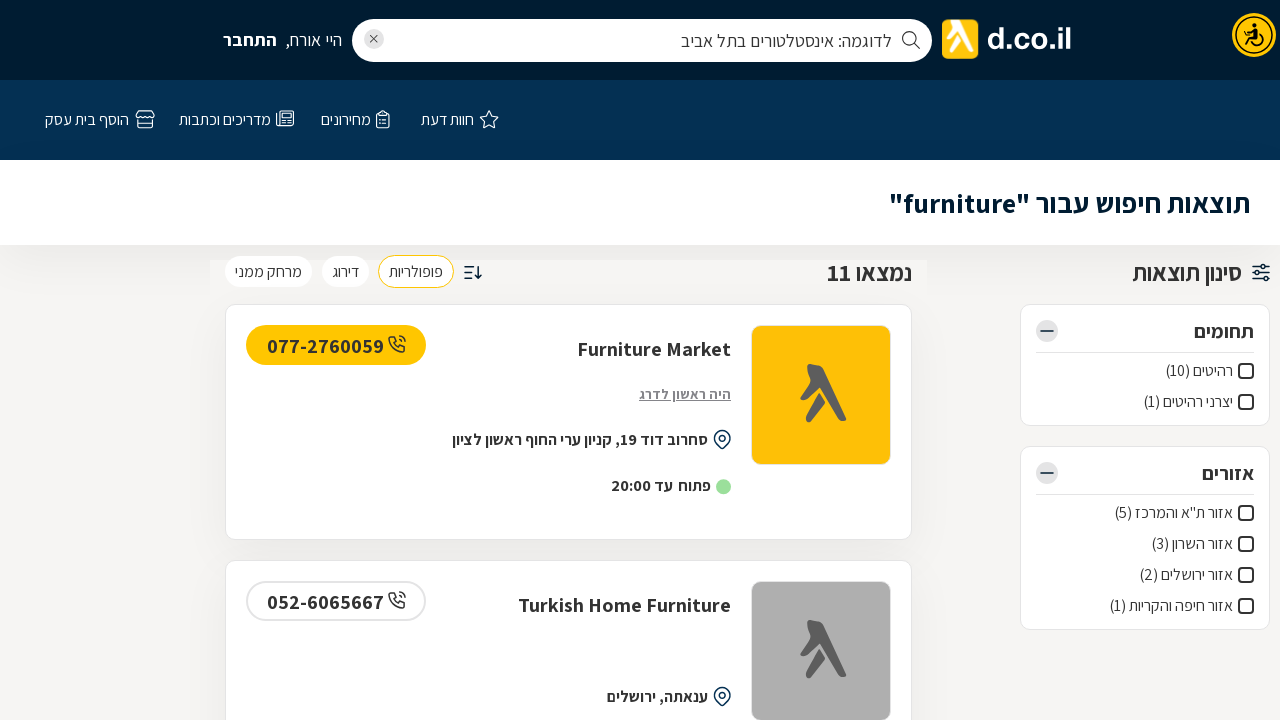

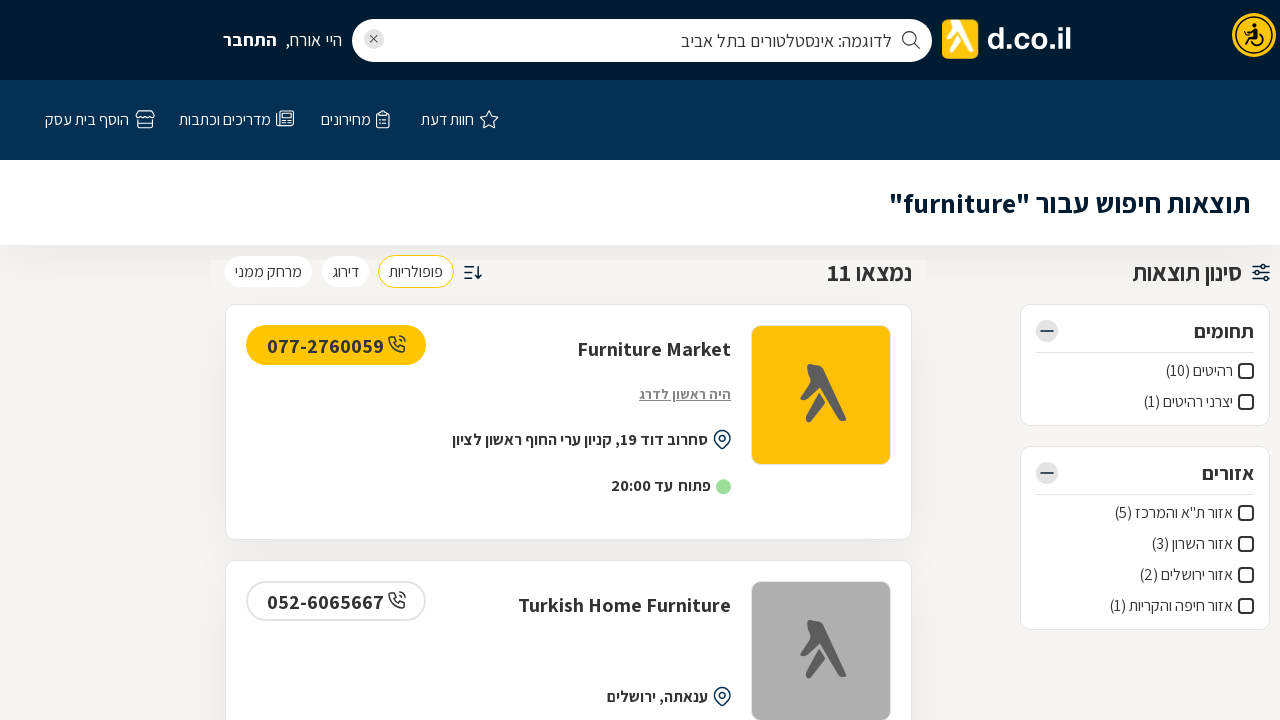